Navigates to Grotechminds website homepage and maximizes the browser window

Starting URL: https://grotechminds.com

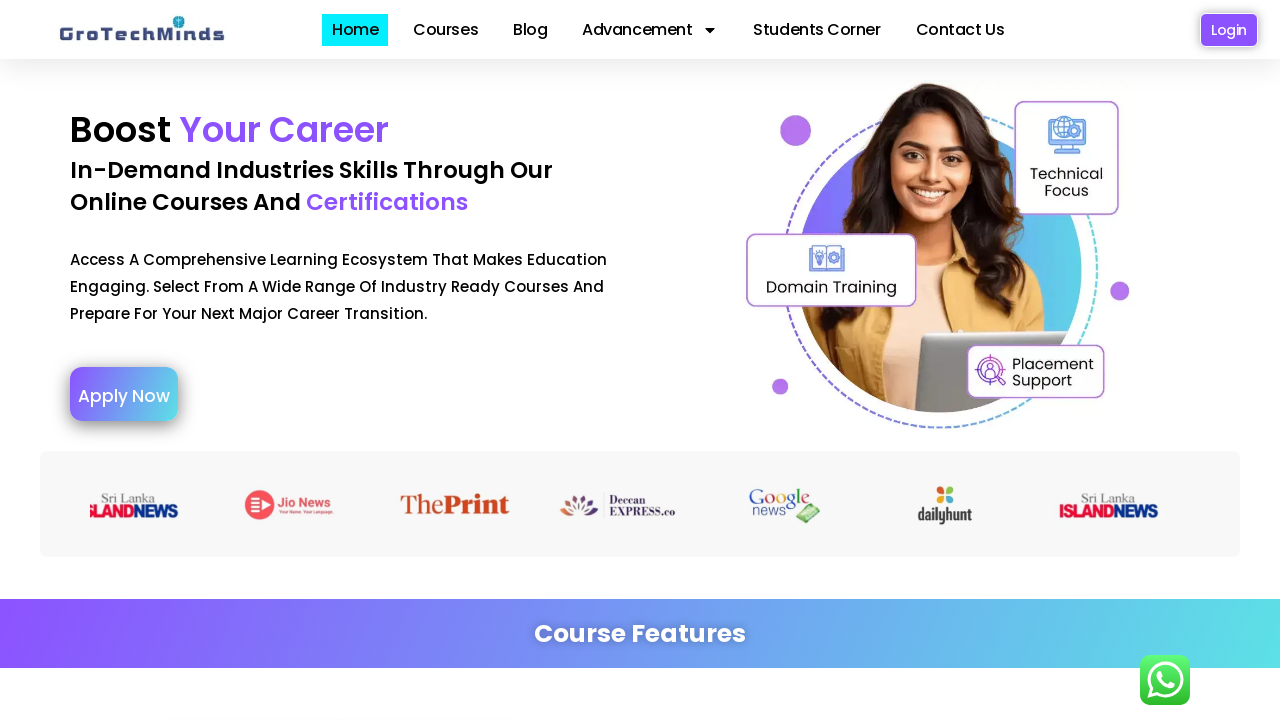

Set viewport size to 1920x1080 to maximize browser window
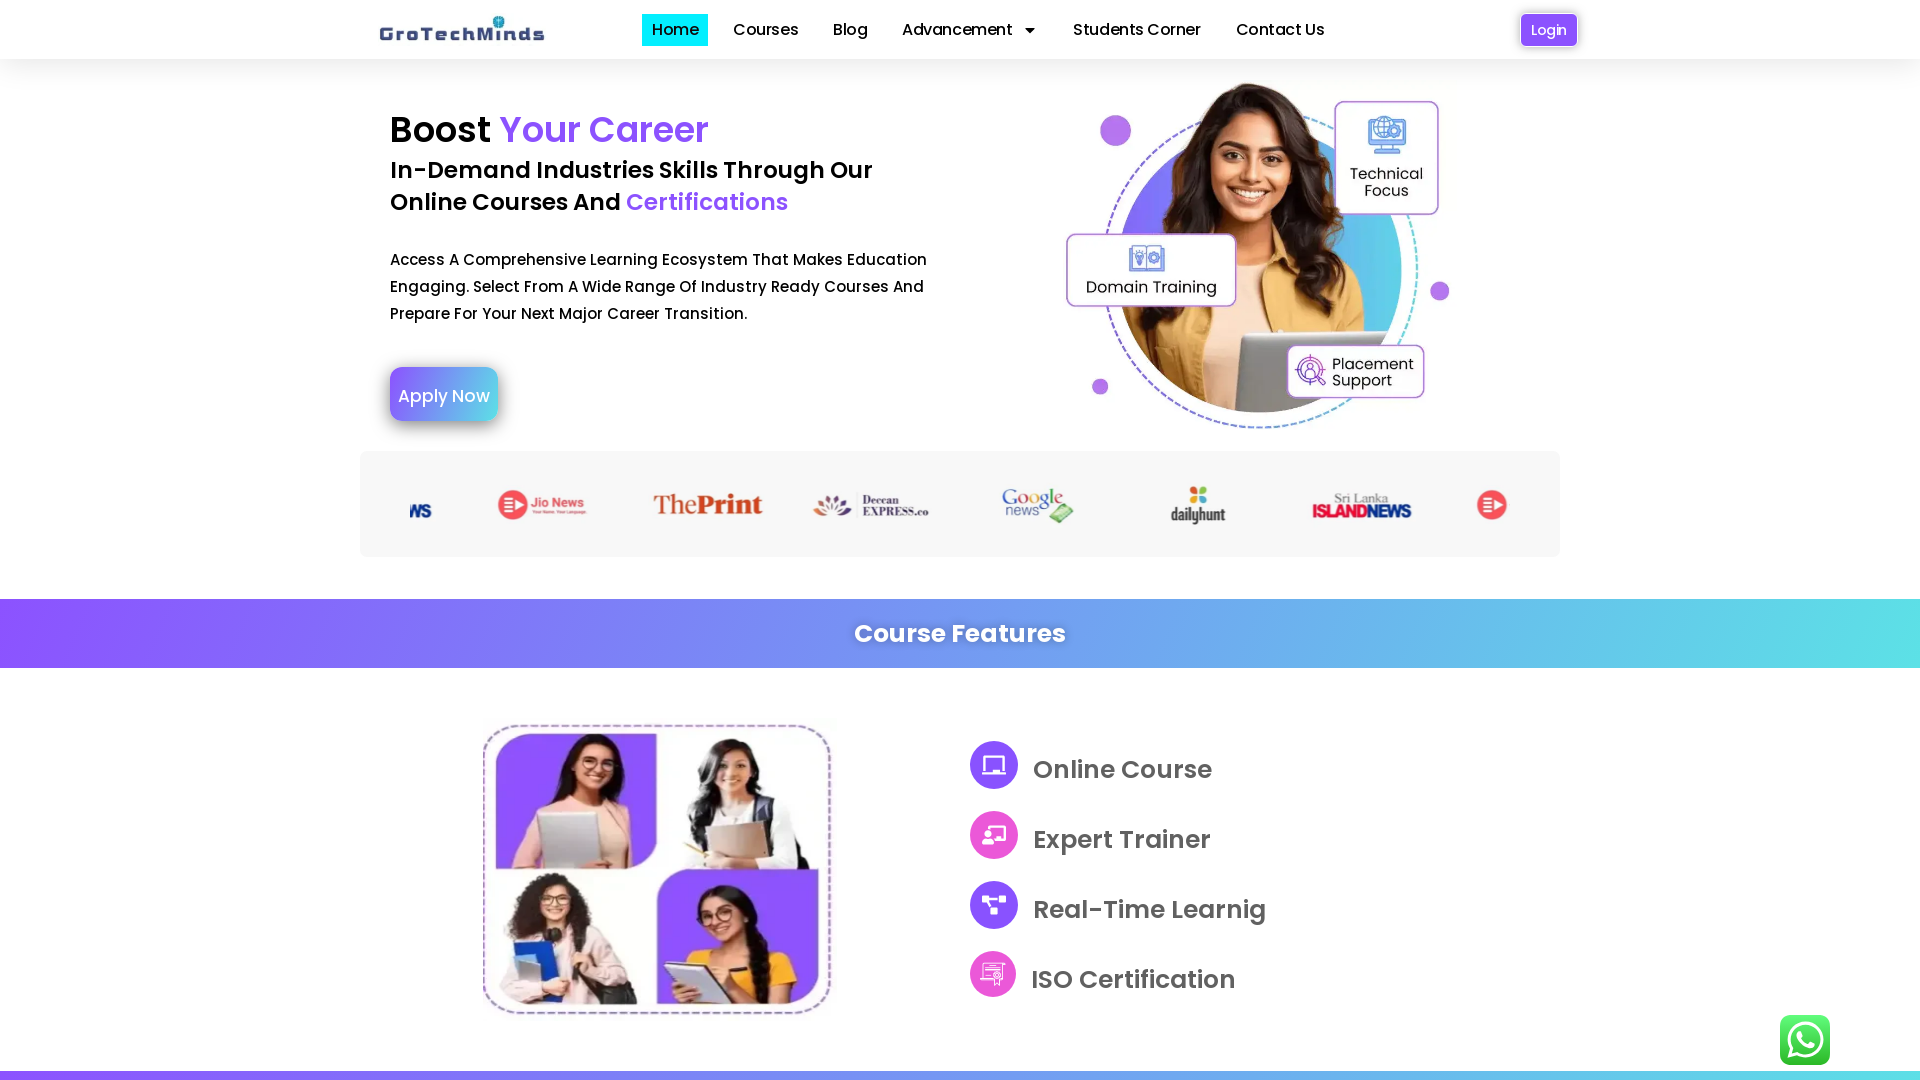

Grotechminds homepage loaded - DOM content rendered
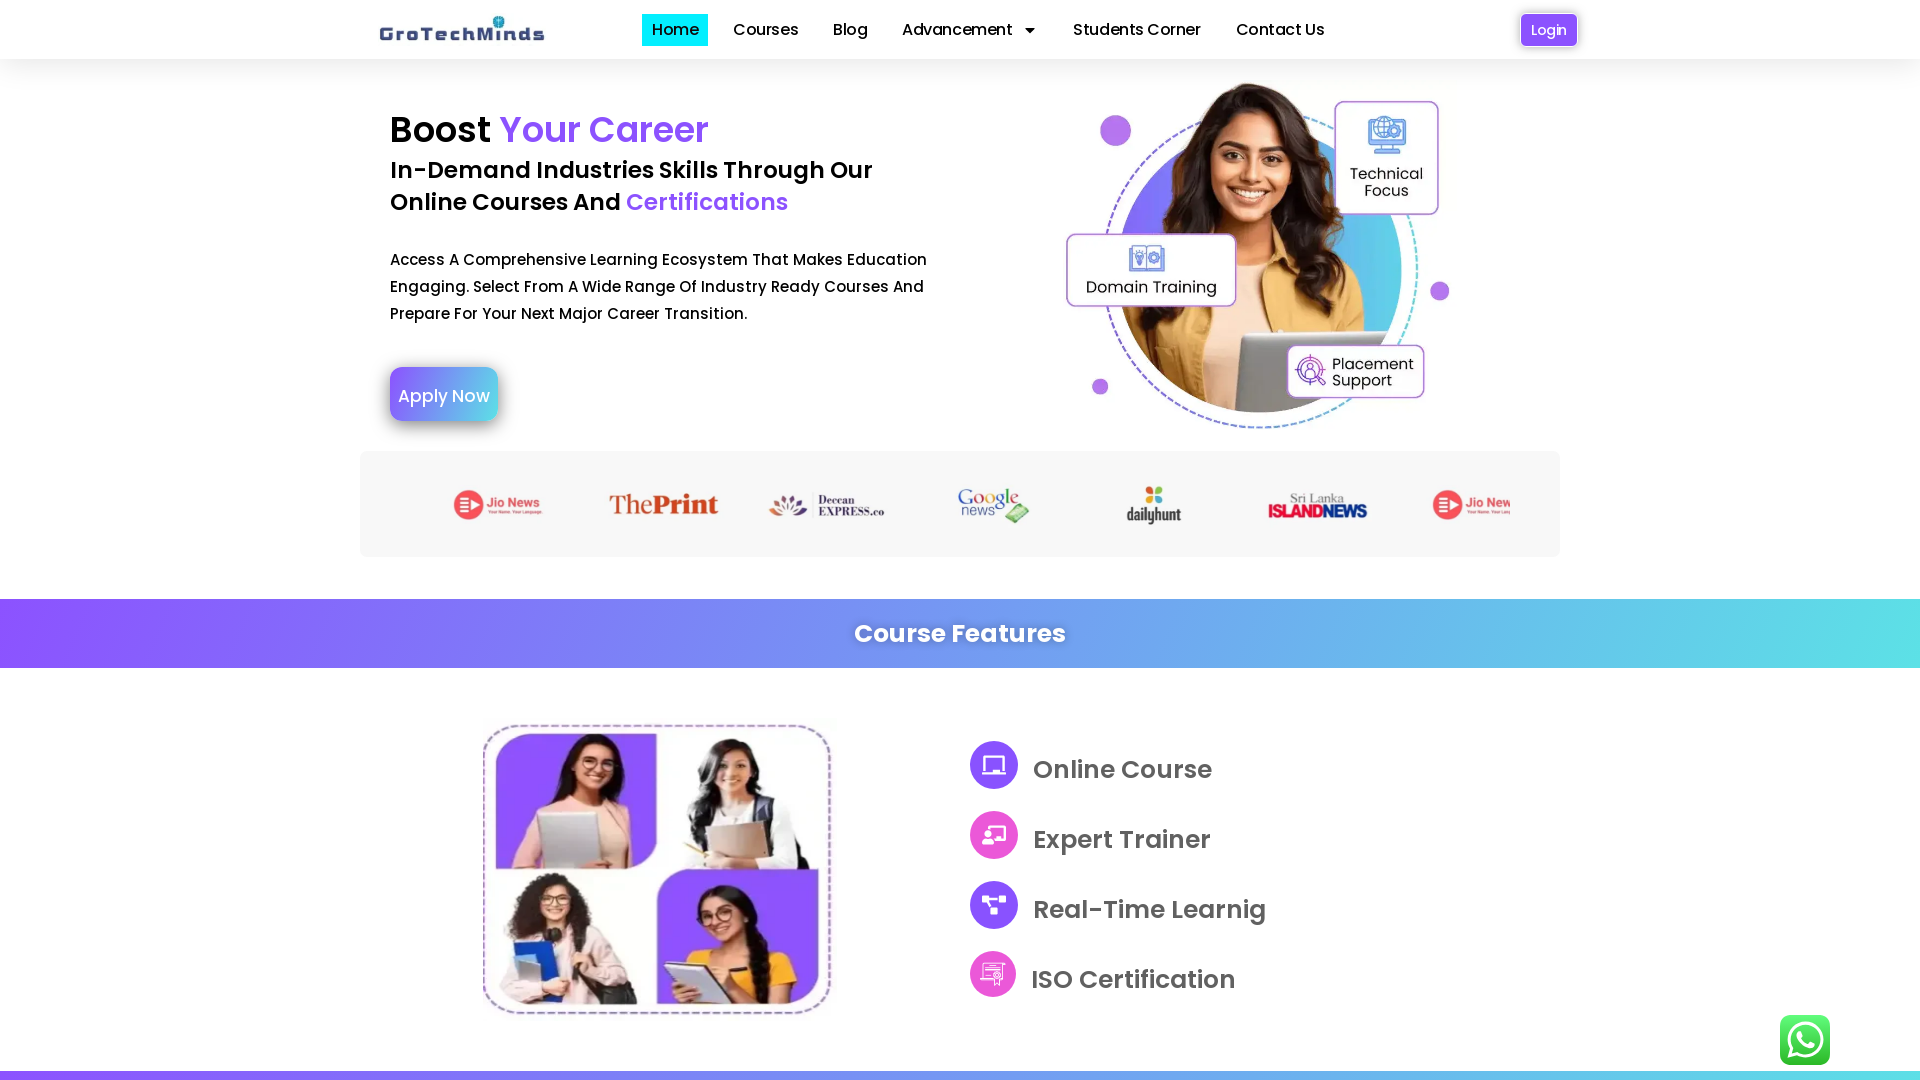

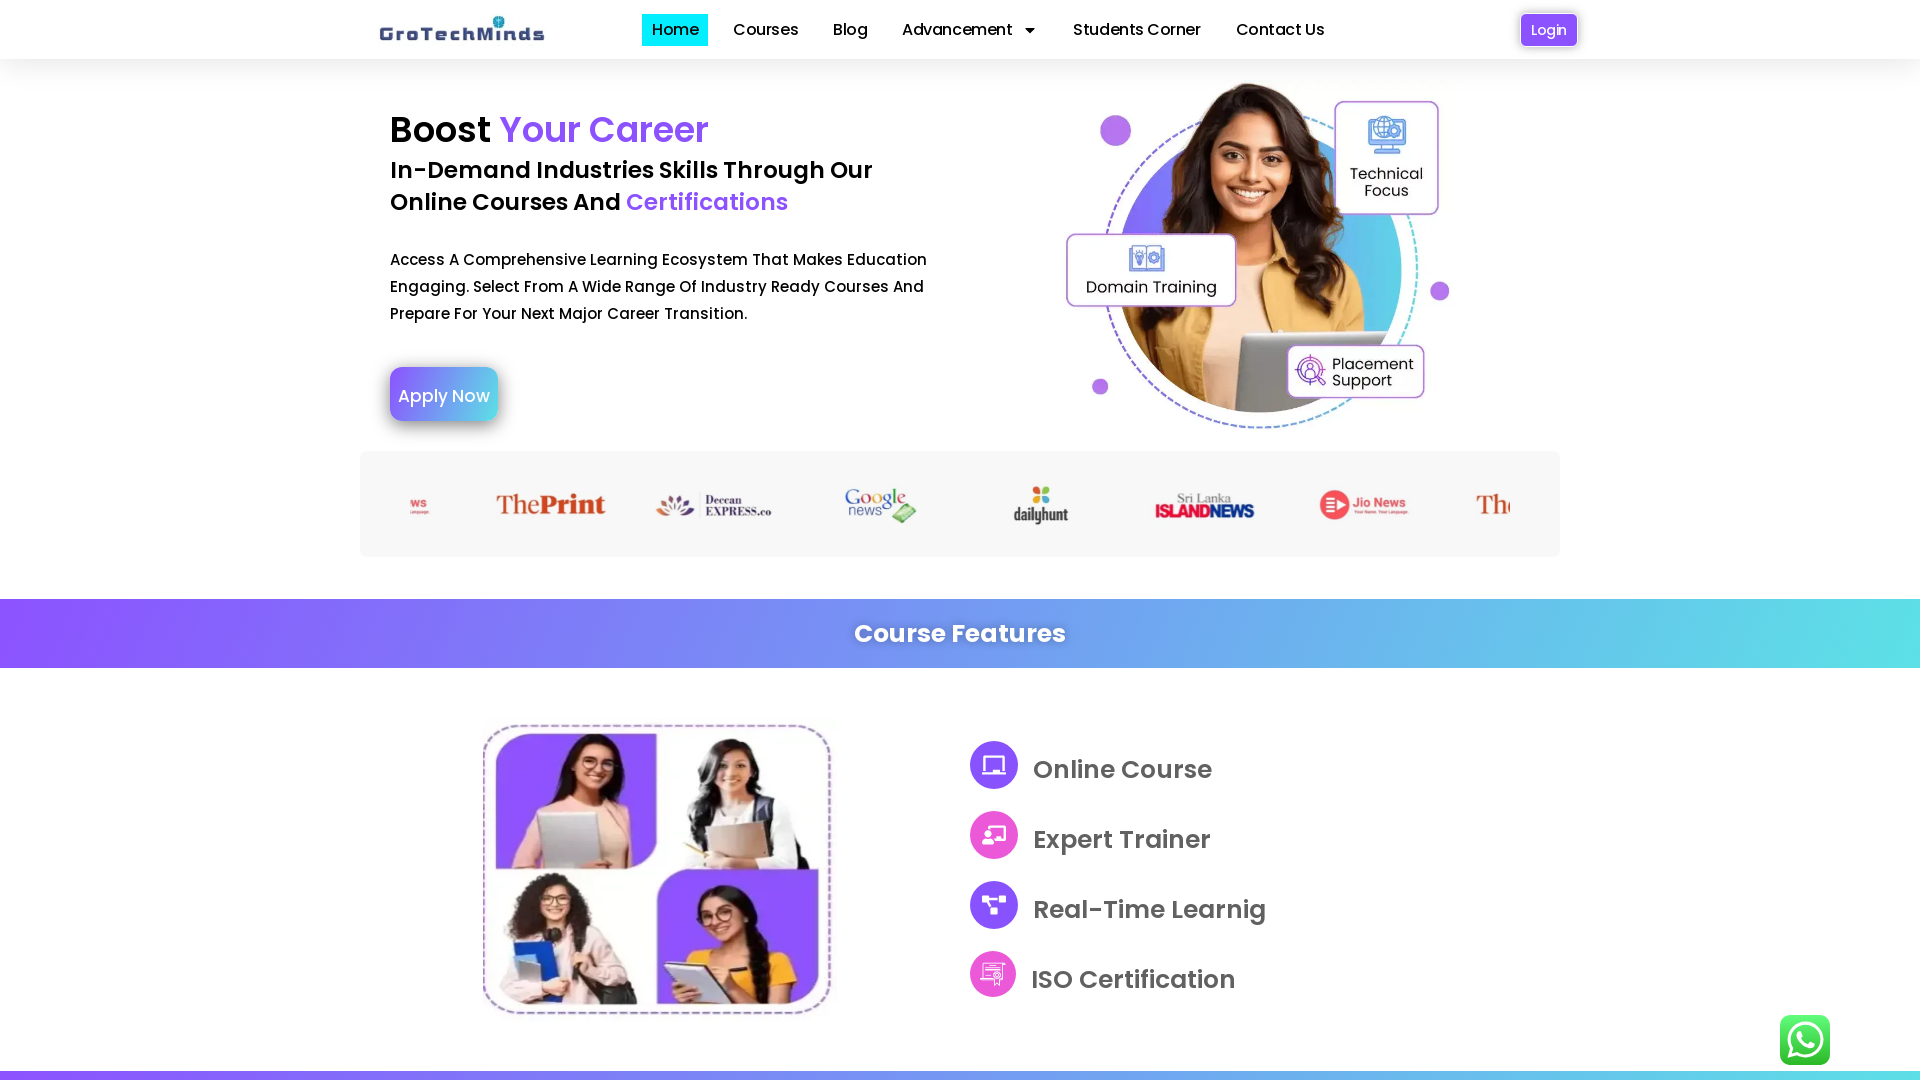